Tests the weather.gov location search functionality by entering a location in the search field and clicking the search button to navigate to the local forecast page.

Starting URL: https://www.weather.gov/

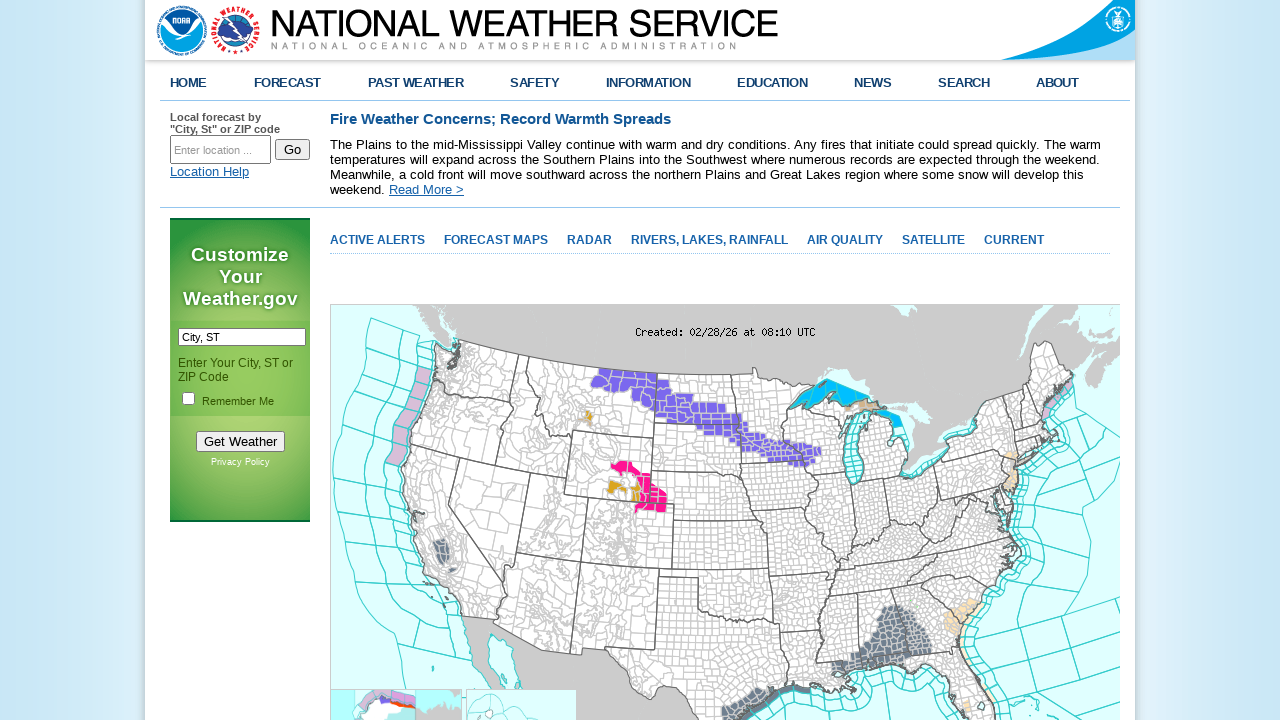

Cleared the location search input field on #inputstring
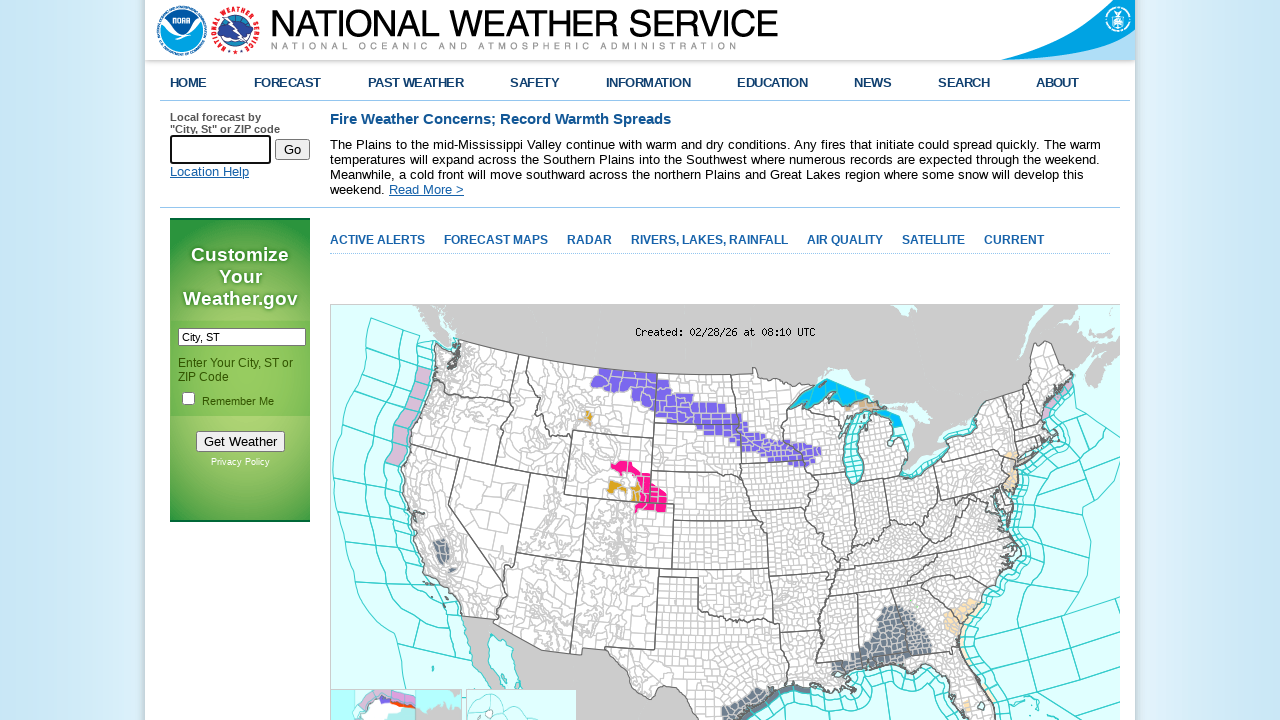

Clicked on the location search input field at (220, 150) on #inputstring
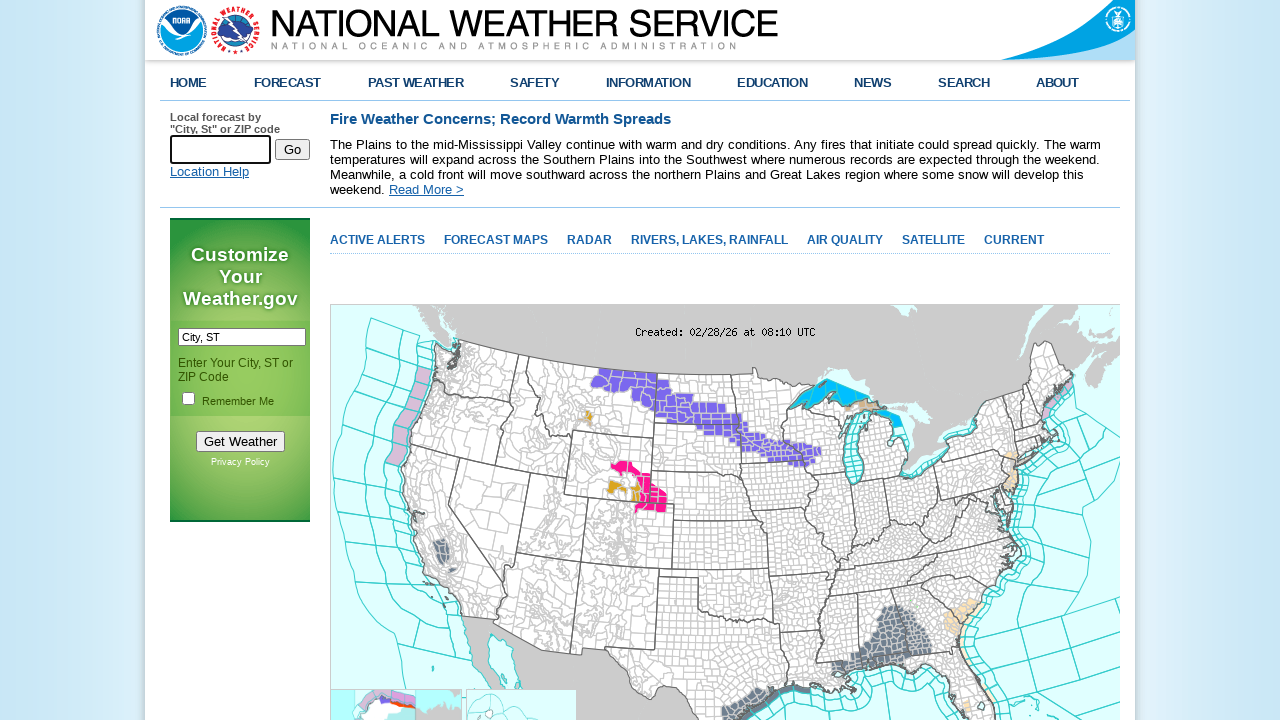

Entered 'Denver, CO' in the location search field on #inputstring
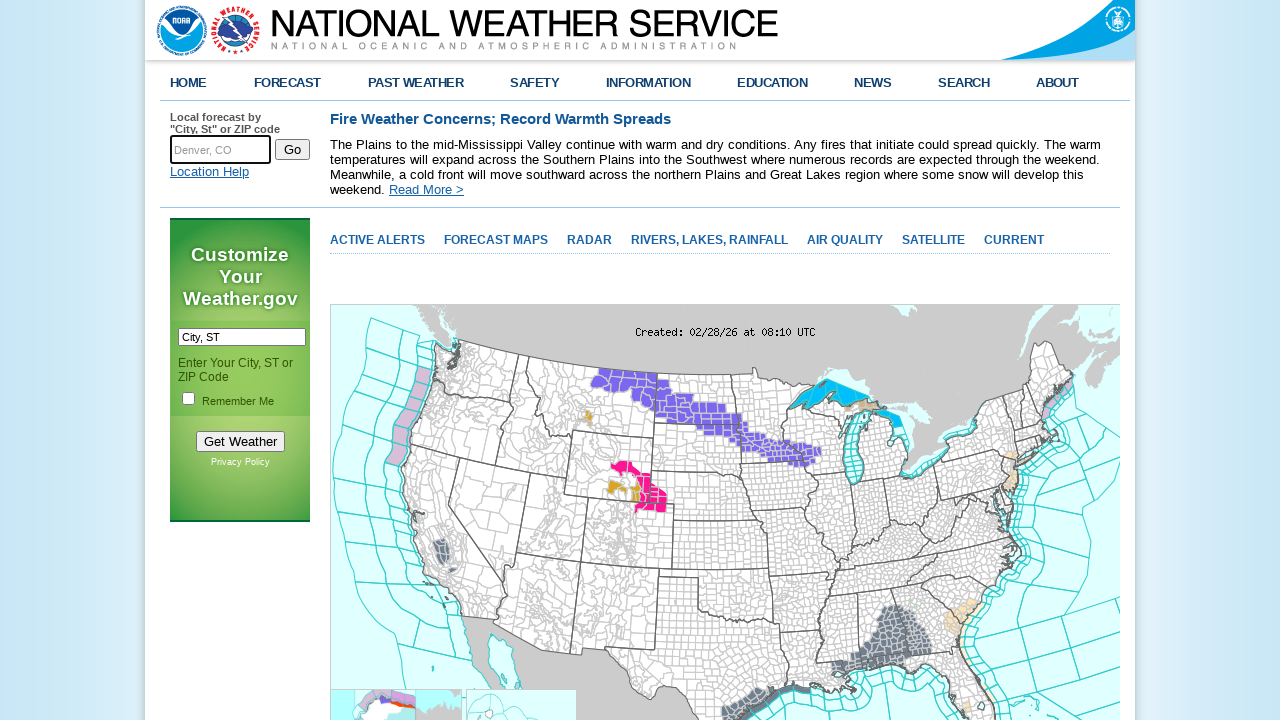

Clicked the search button to find Denver, CO forecast at (292, 149) on #btnSearch
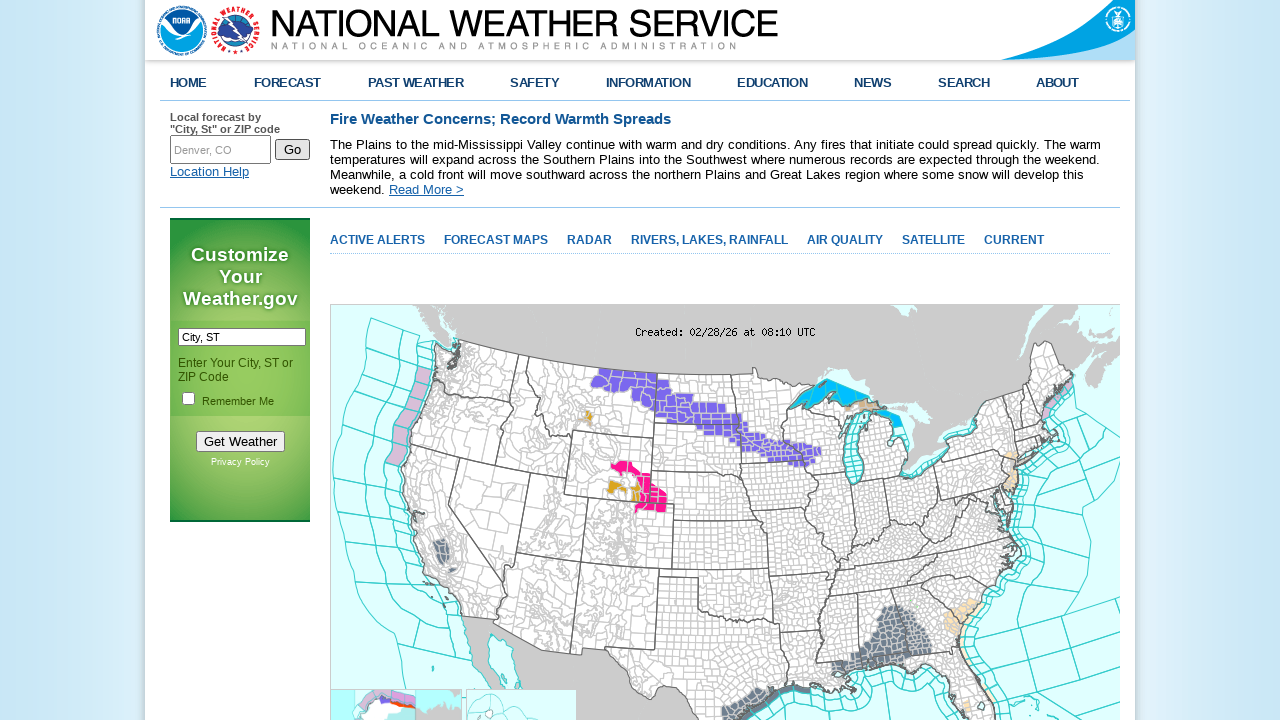

Waited for forecast page to load (networkidle)
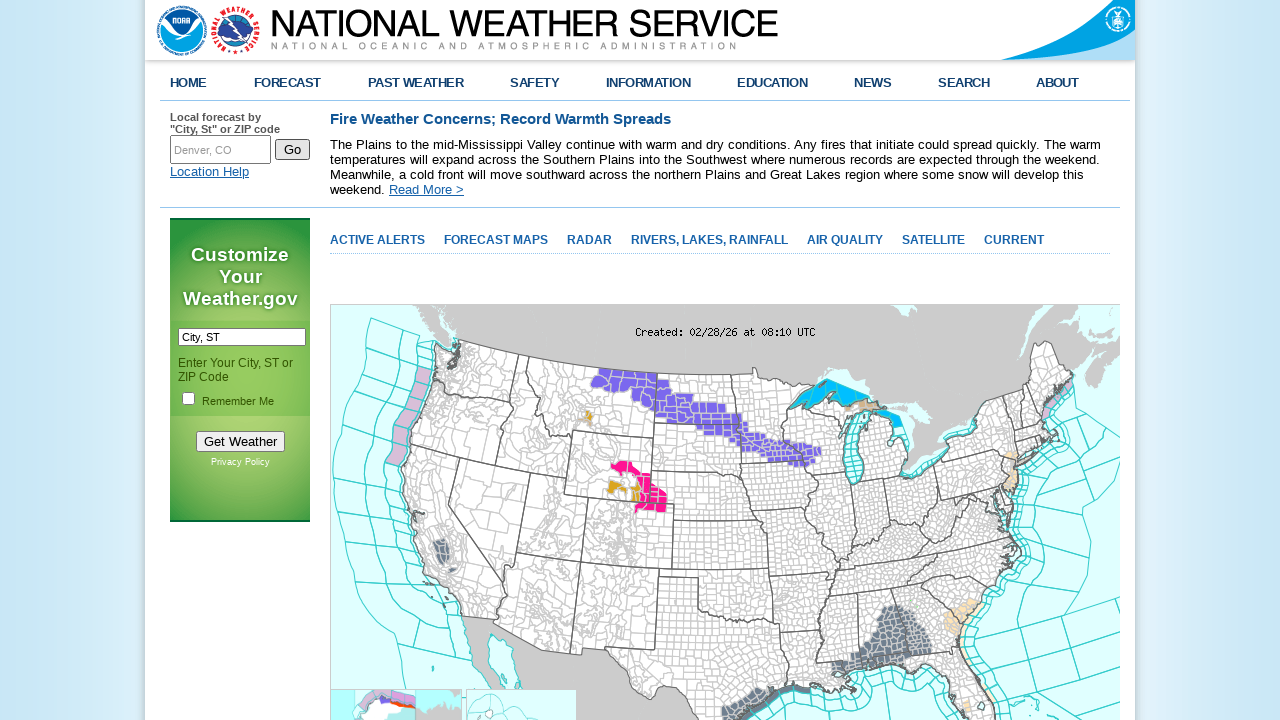

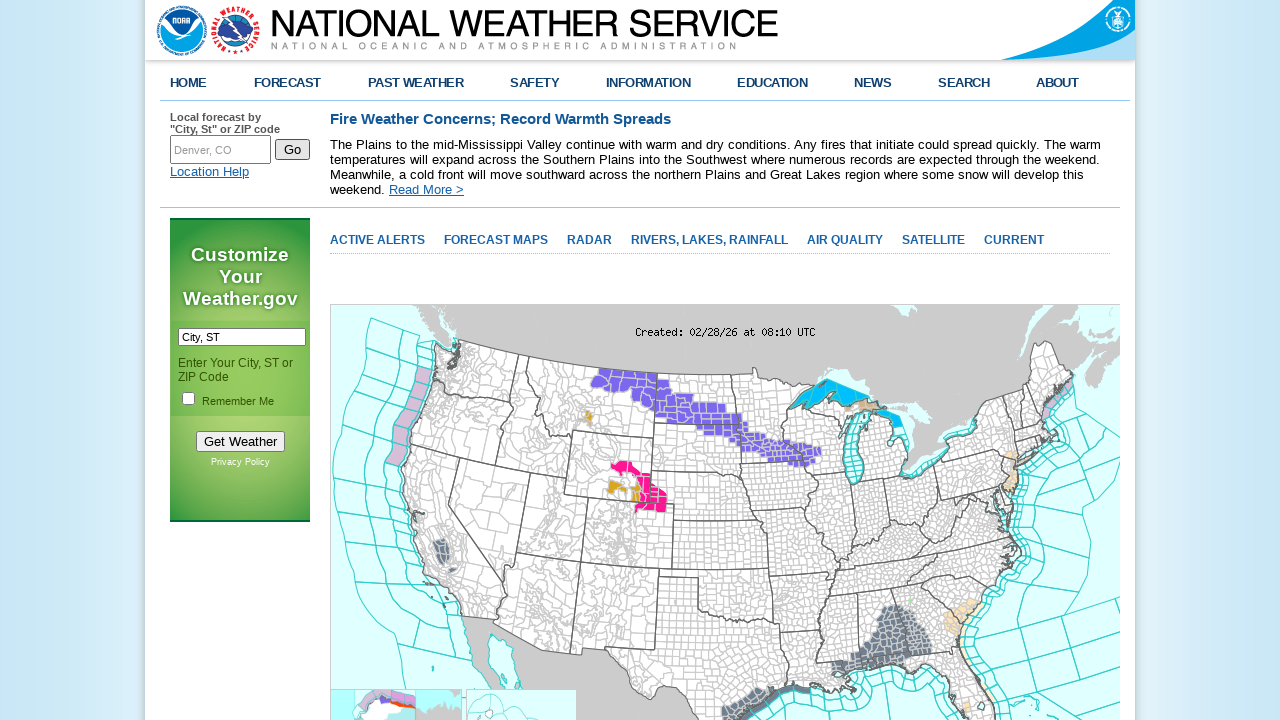